Navigates to a football statistics page (Adam Choi overs/detailed) and waits for it to load, verifying the page is accessible.

Starting URL: https://www.adamchoi.co.uk/overs/detailed

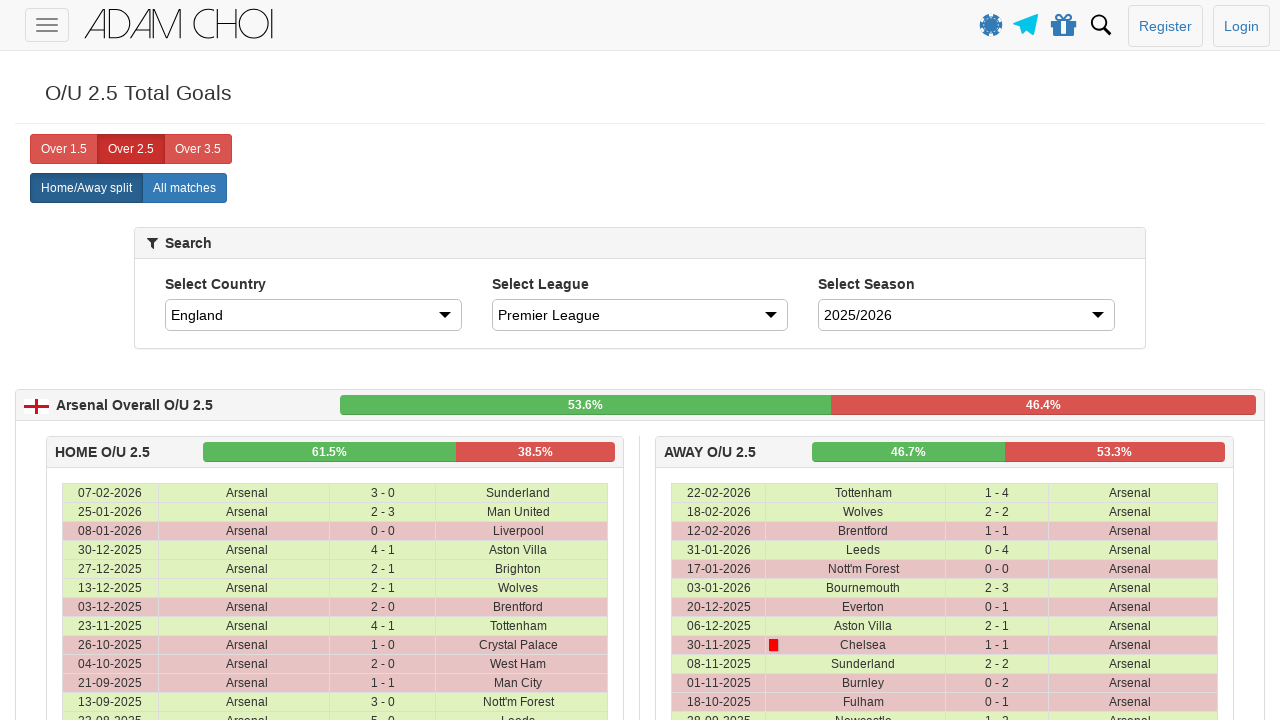

Navigated to Adam Choi football statistics page (overs/detailed)
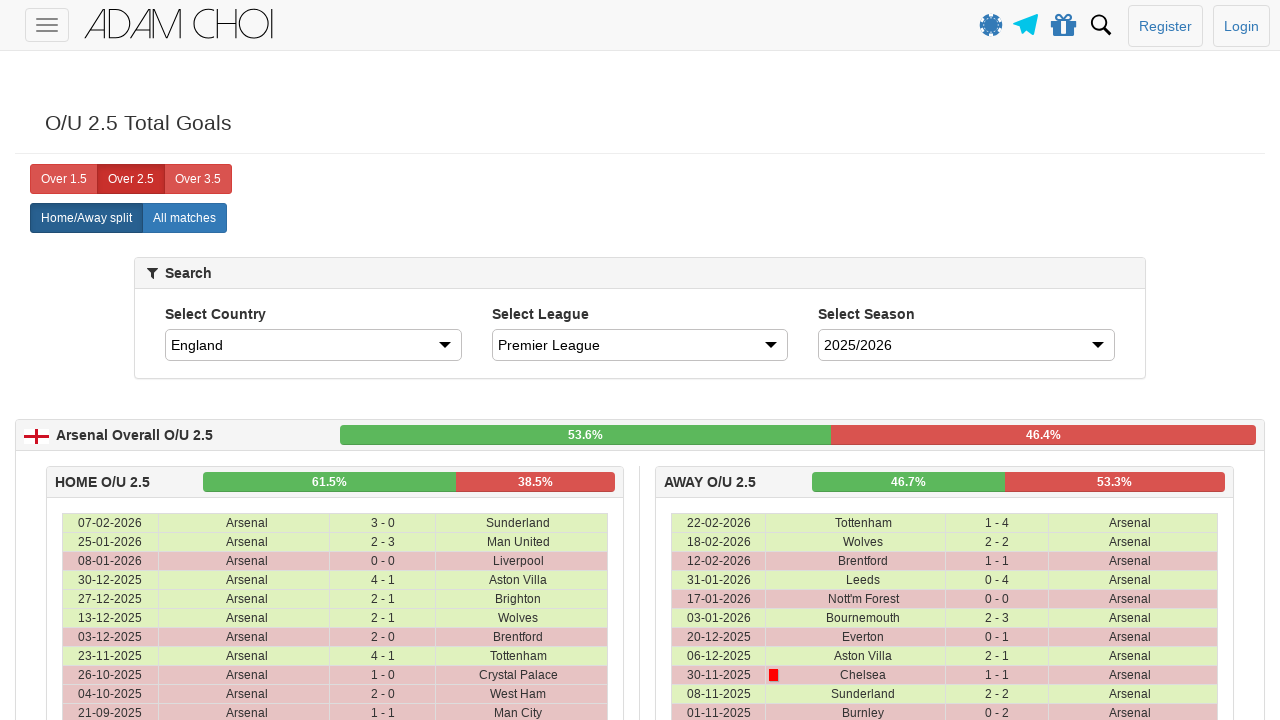

Waited for page to reach networkidle state
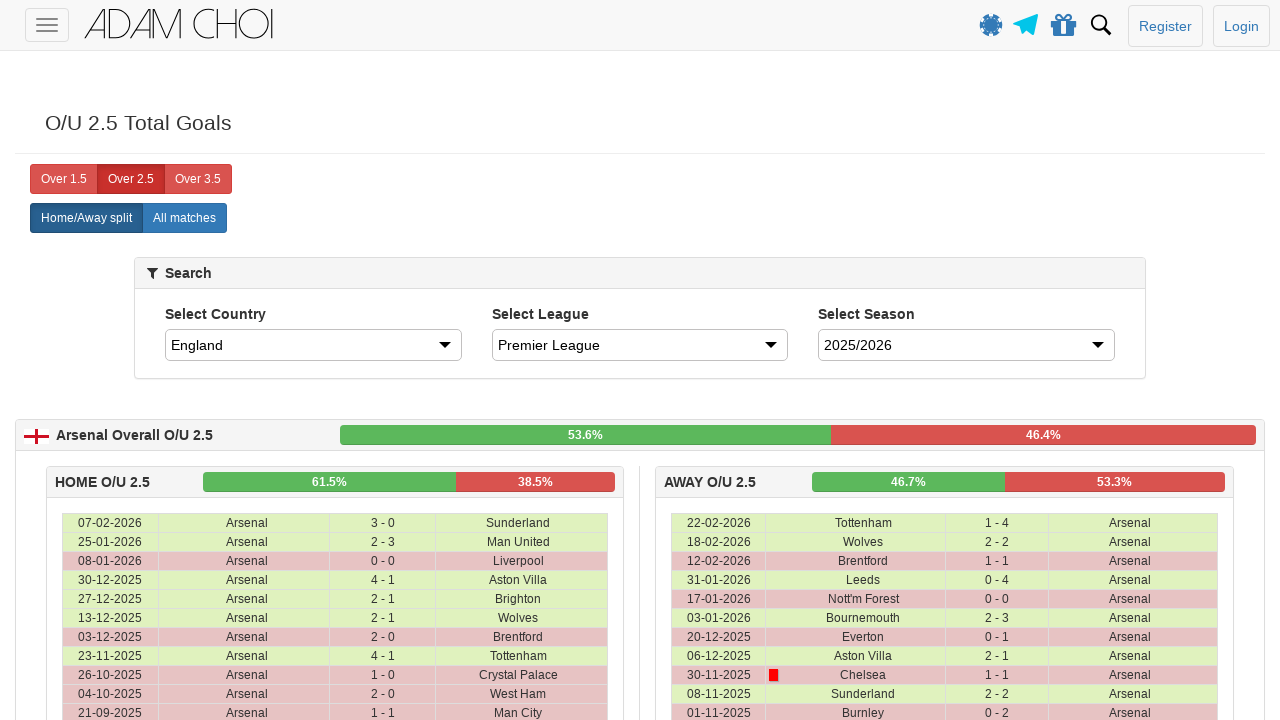

Verified page body element loaded
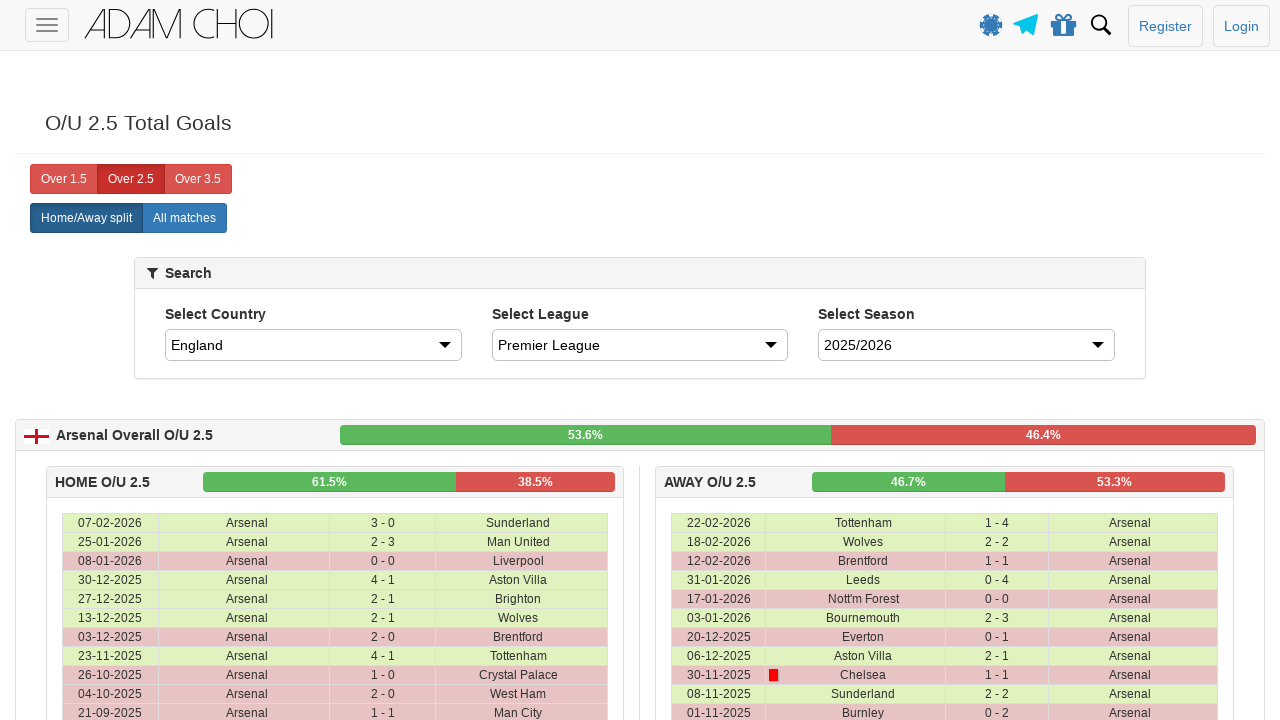

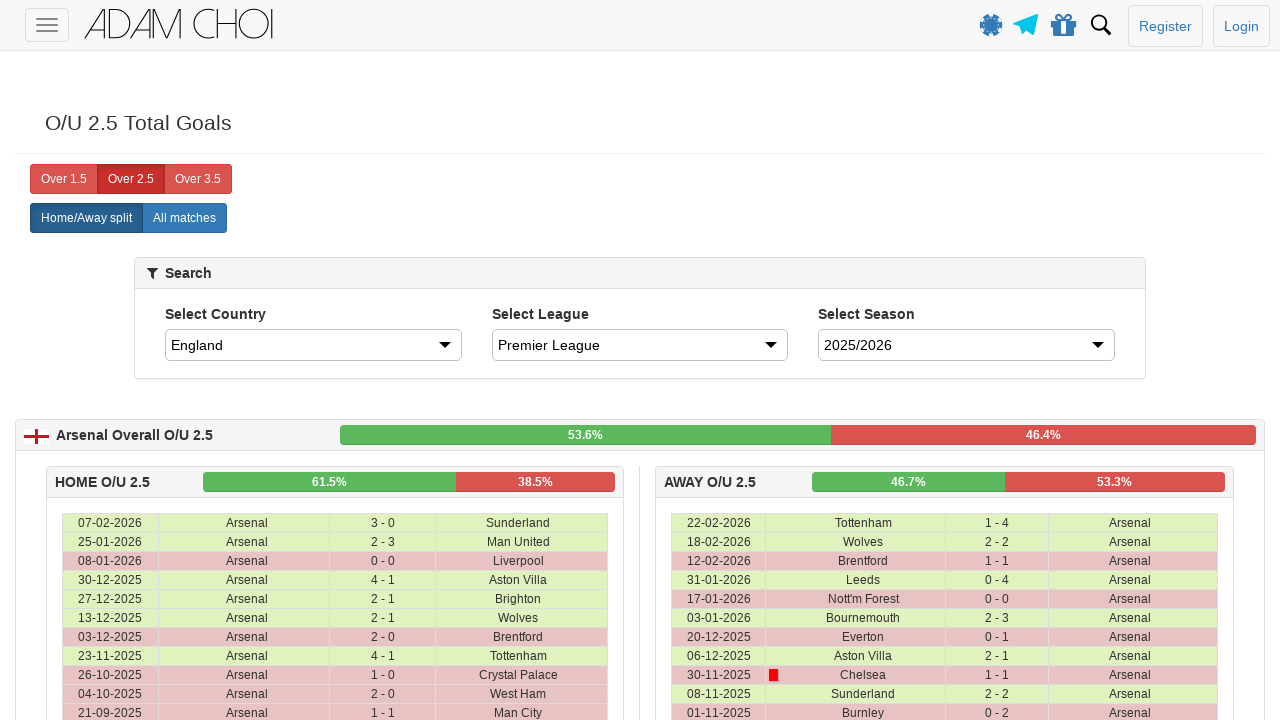